Tests React Semantic UI dropdown by selecting different person names from the dropdown list

Starting URL: https://react.semantic-ui.com/maximize/dropdown-example-selection/

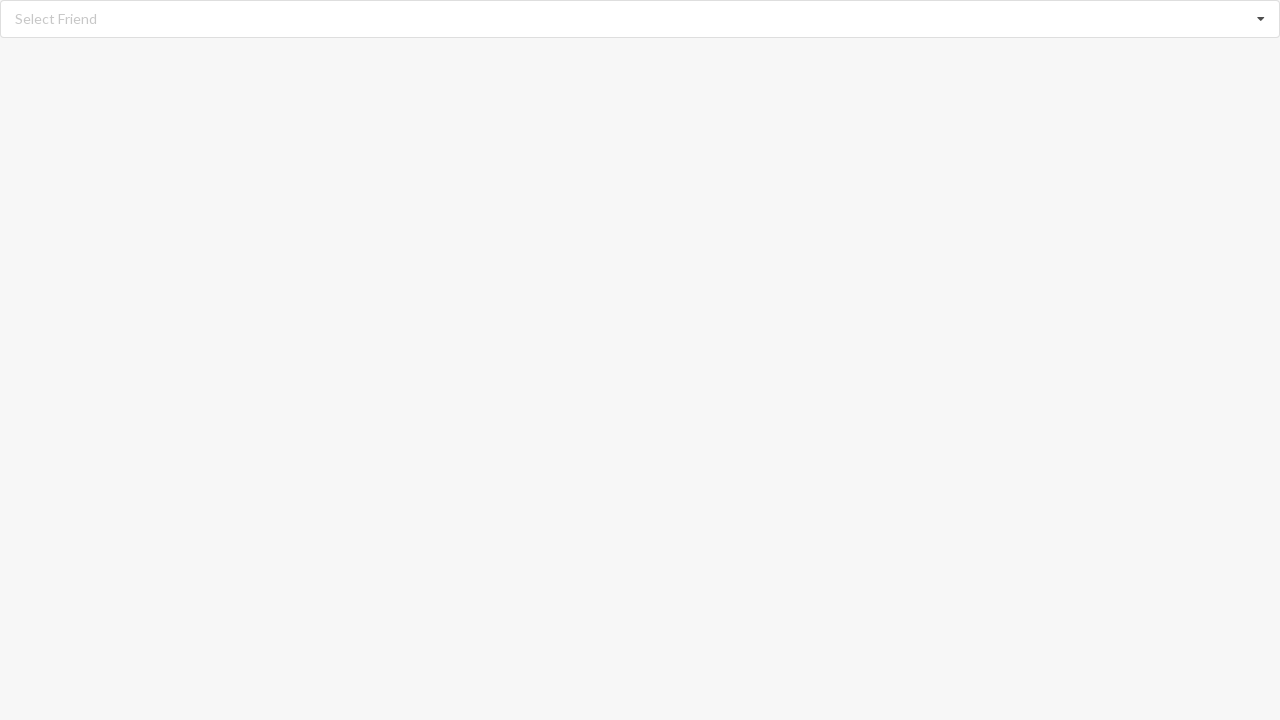

Opened dropdown list at (640, 19) on xpath=//div[@role='listbox']
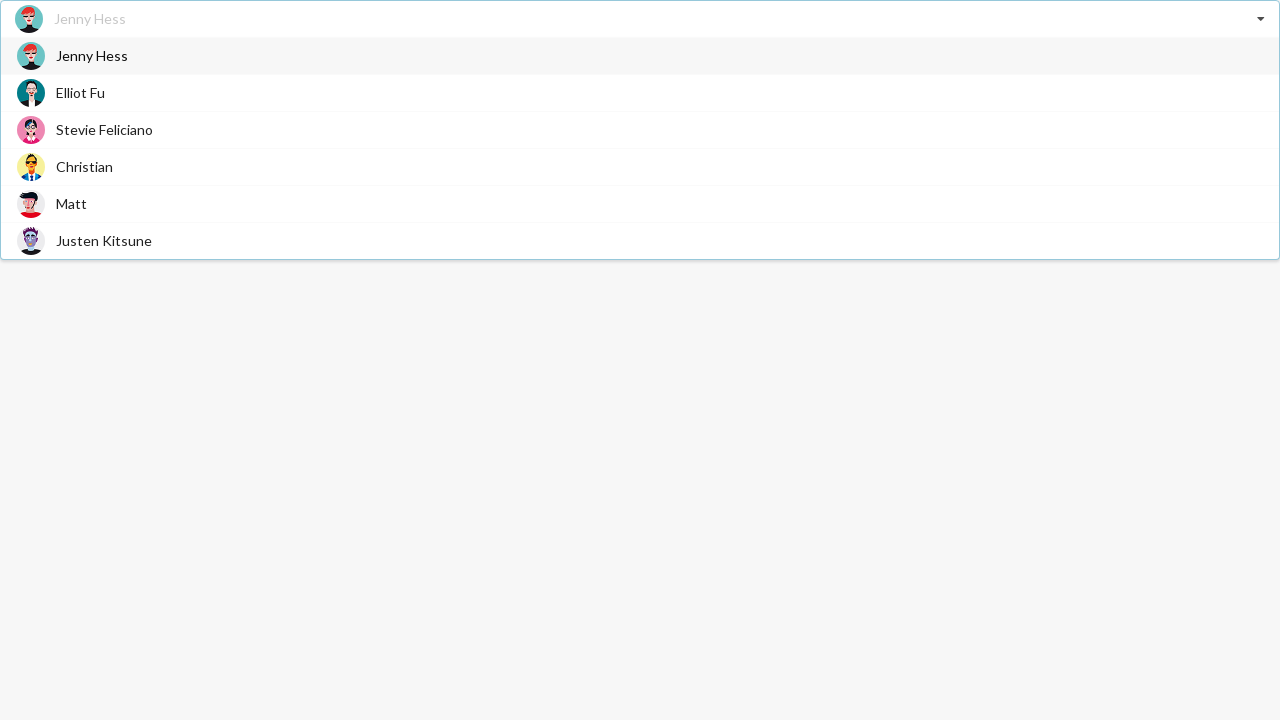

Selected Jenny Hess from dropdown at (92, 56) on xpath=//div[@role='option']//span[@class='text' and text()='Jenny Hess']
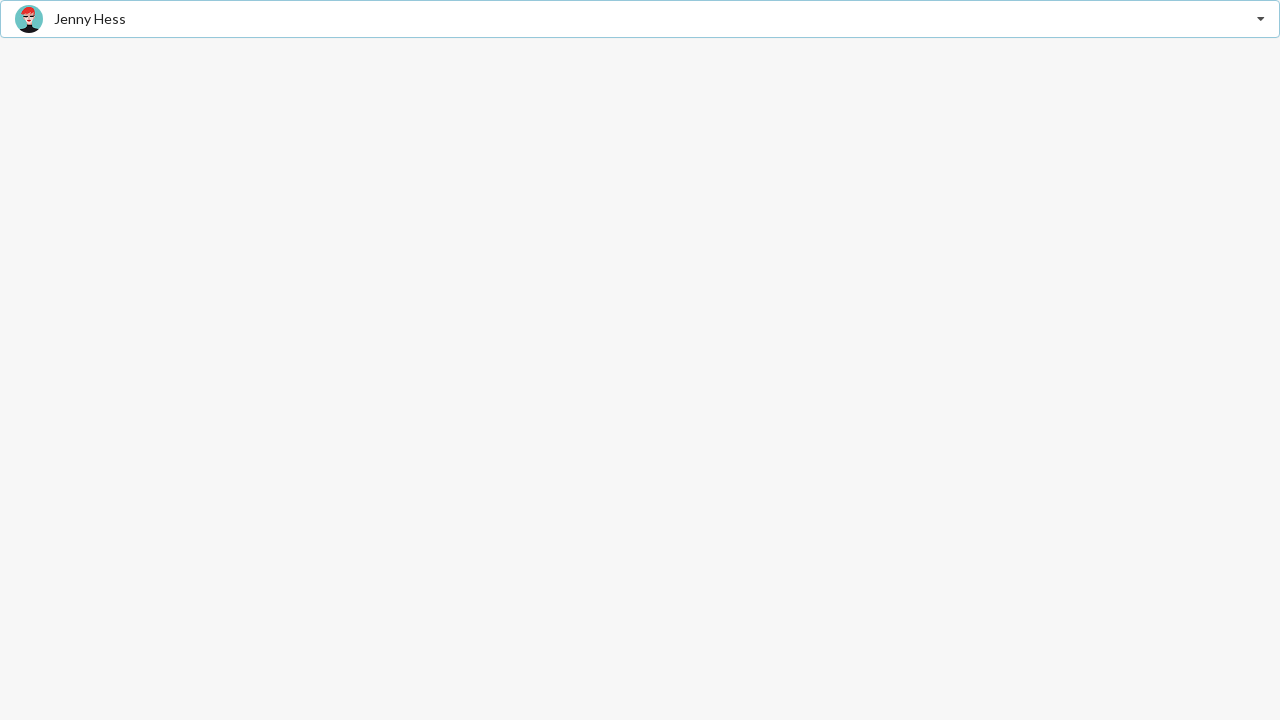

Opened dropdown list again at (640, 19) on xpath=//div[@role='listbox']
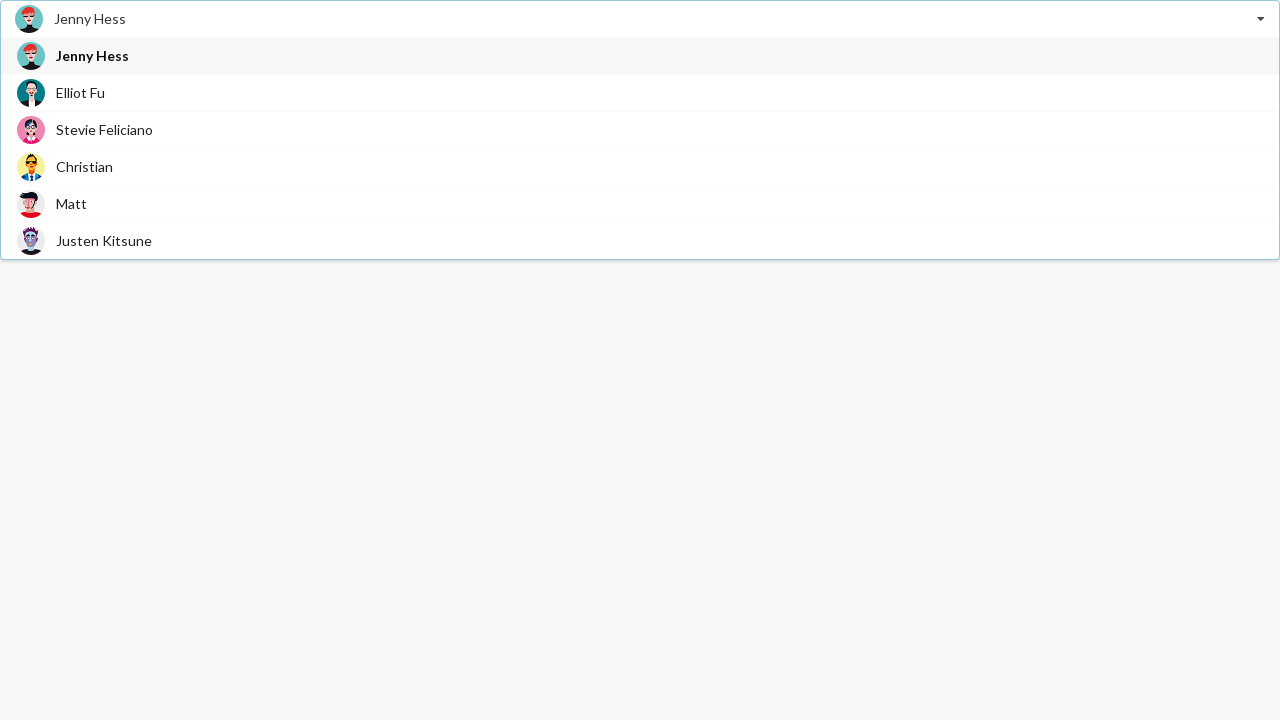

Selected Justen Kitsune from dropdown at (104, 240) on xpath=//div[@role='option']//span[@class='text' and text()='Justen Kitsune']
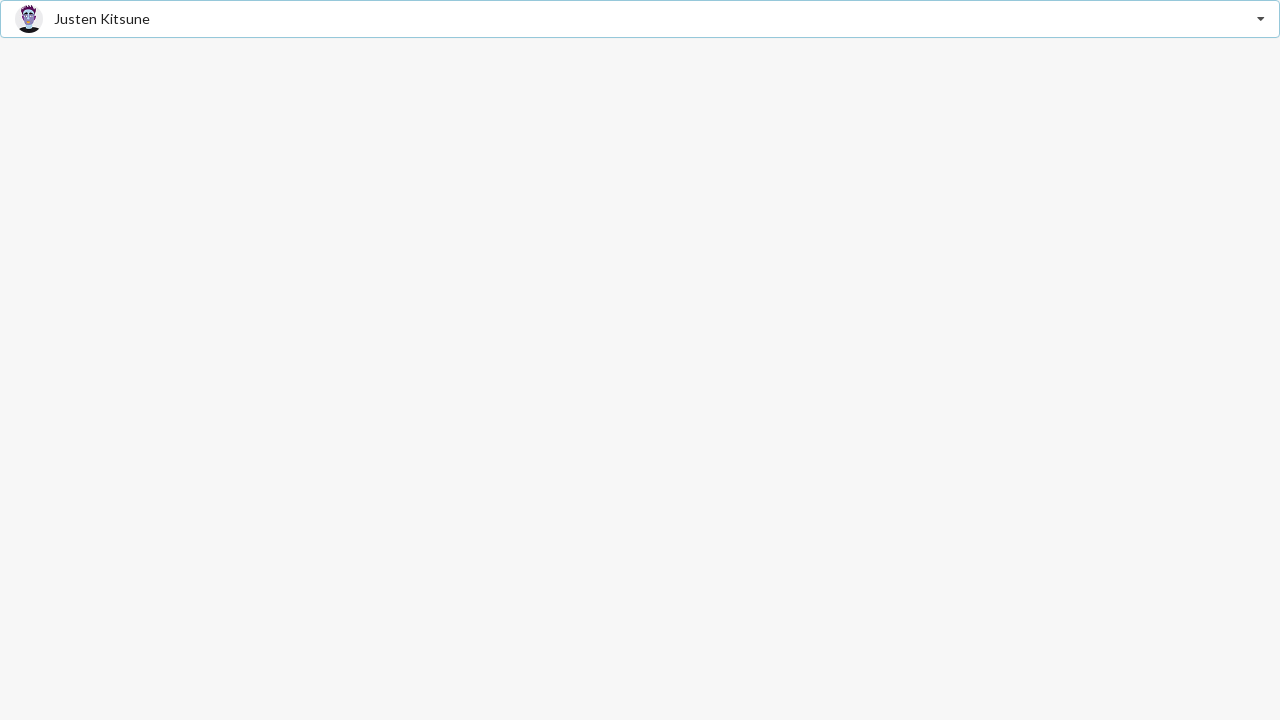

Opened dropdown list again at (640, 19) on xpath=//div[@role='listbox']
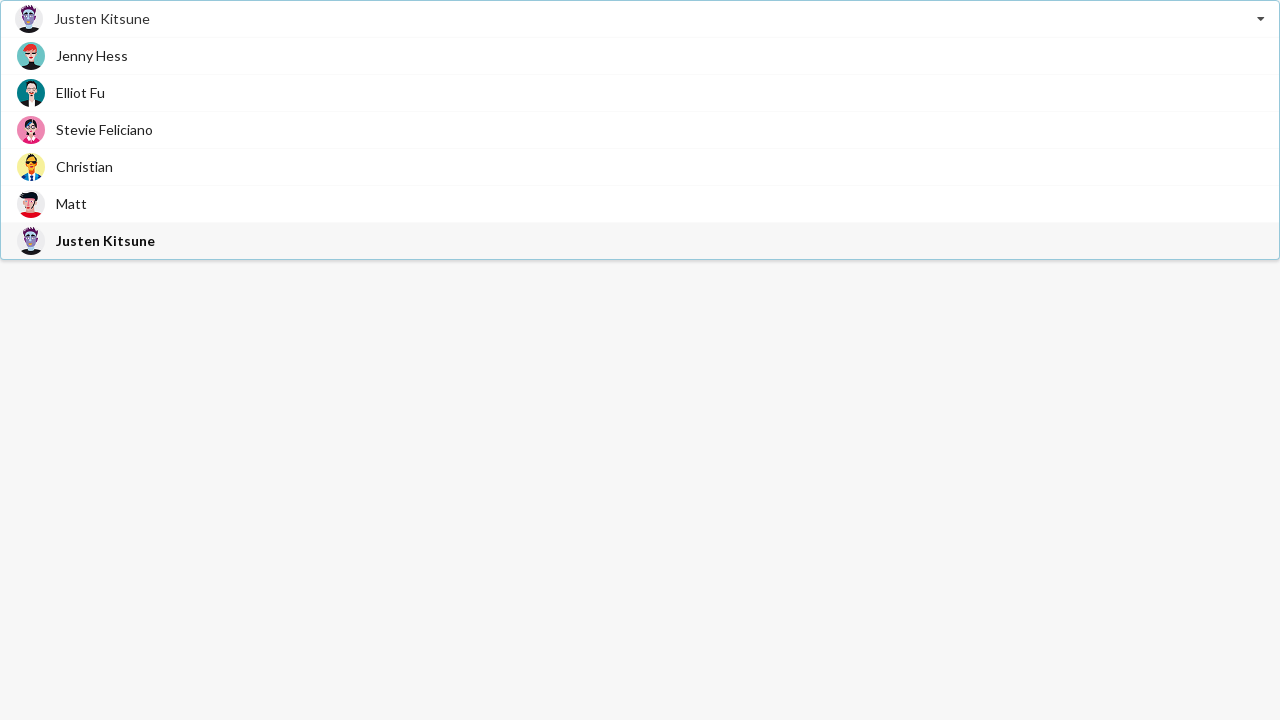

Selected Stevie Feliciano from dropdown at (104, 130) on xpath=//div[@role='option']//span[@class='text' and text()='Stevie Feliciano']
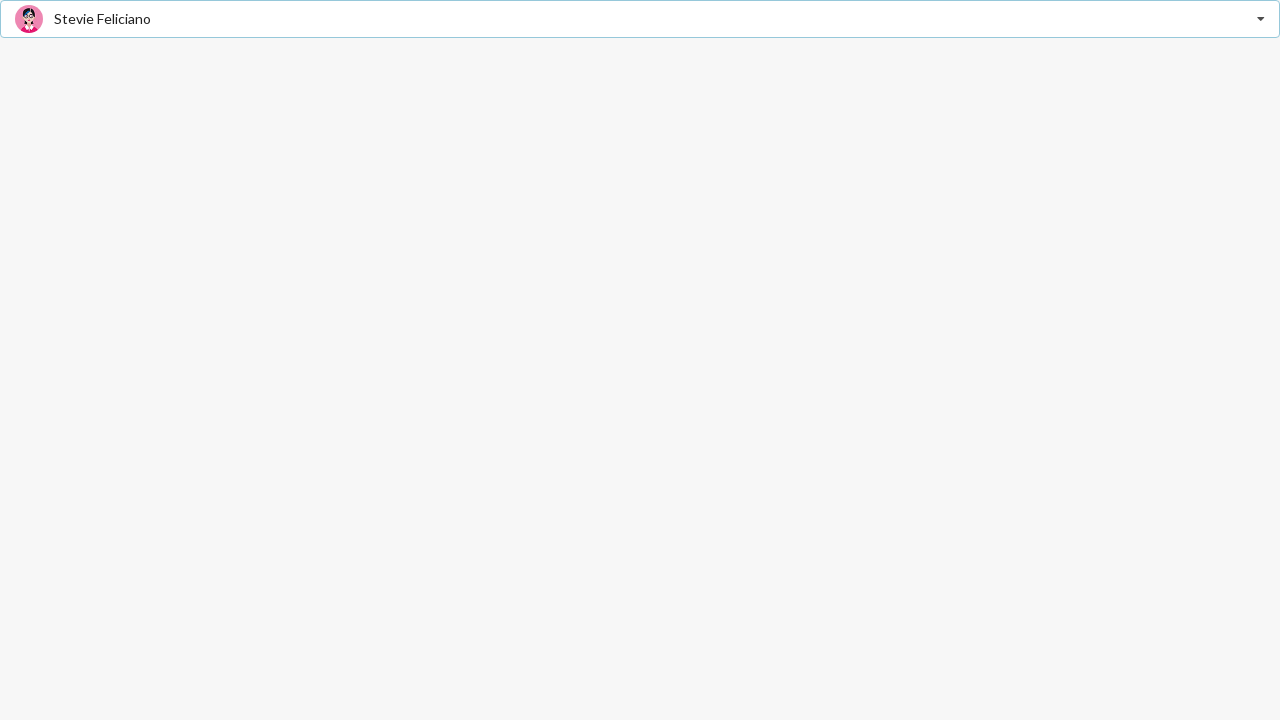

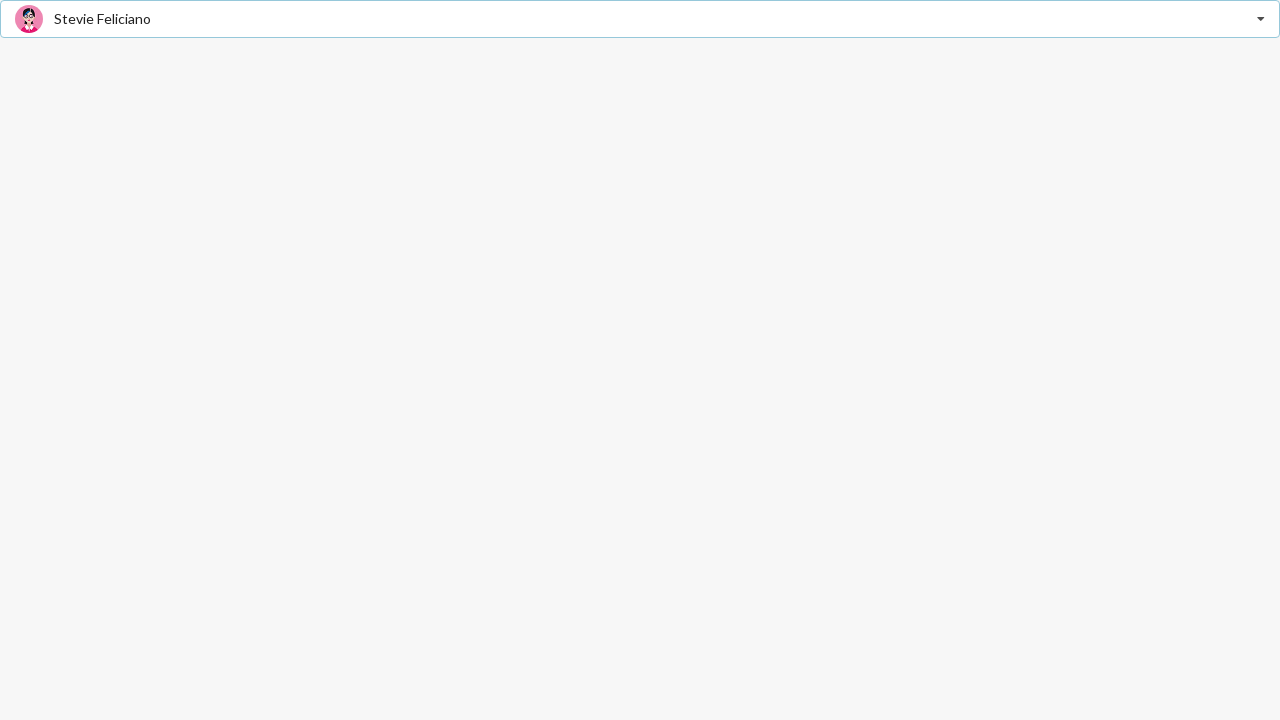